Tests alert handling functionality by triggering standard and confirmation alerts, accepting and dismissing them

Starting URL: https://rahulshettyacademy.com/AutomationPractice/

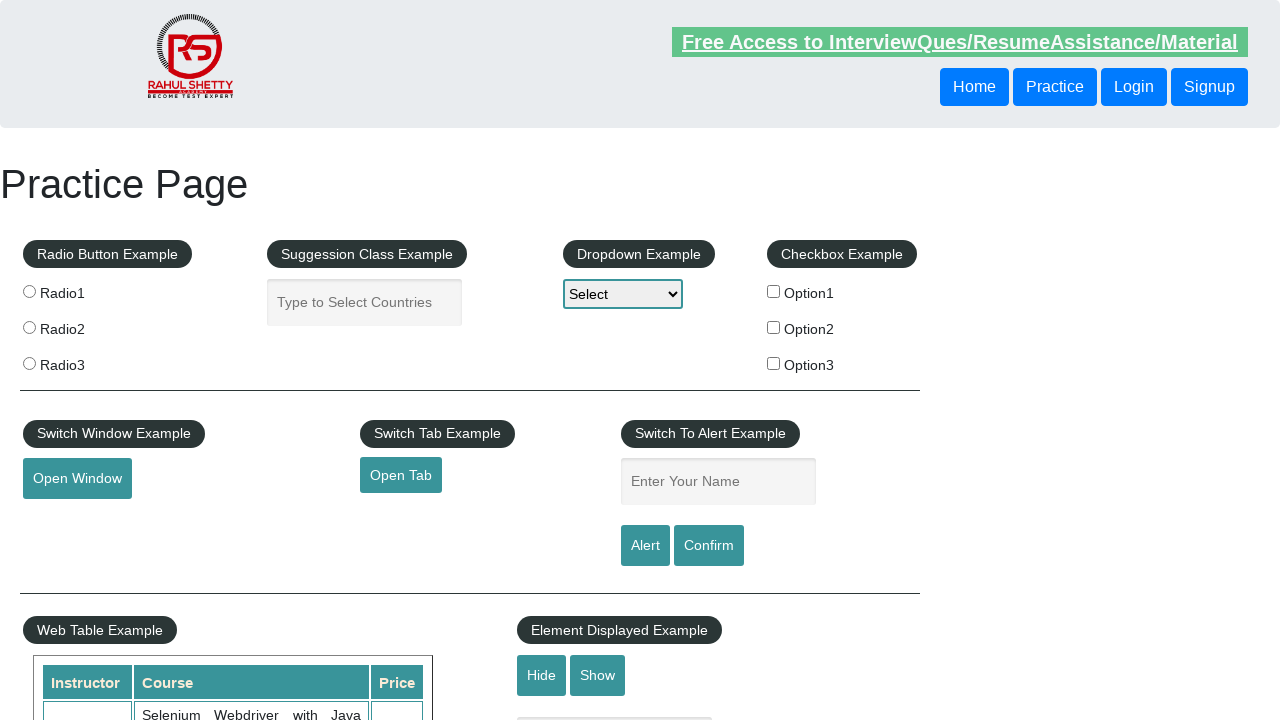

Filled name field with 'Mazen Ahmed' on #name
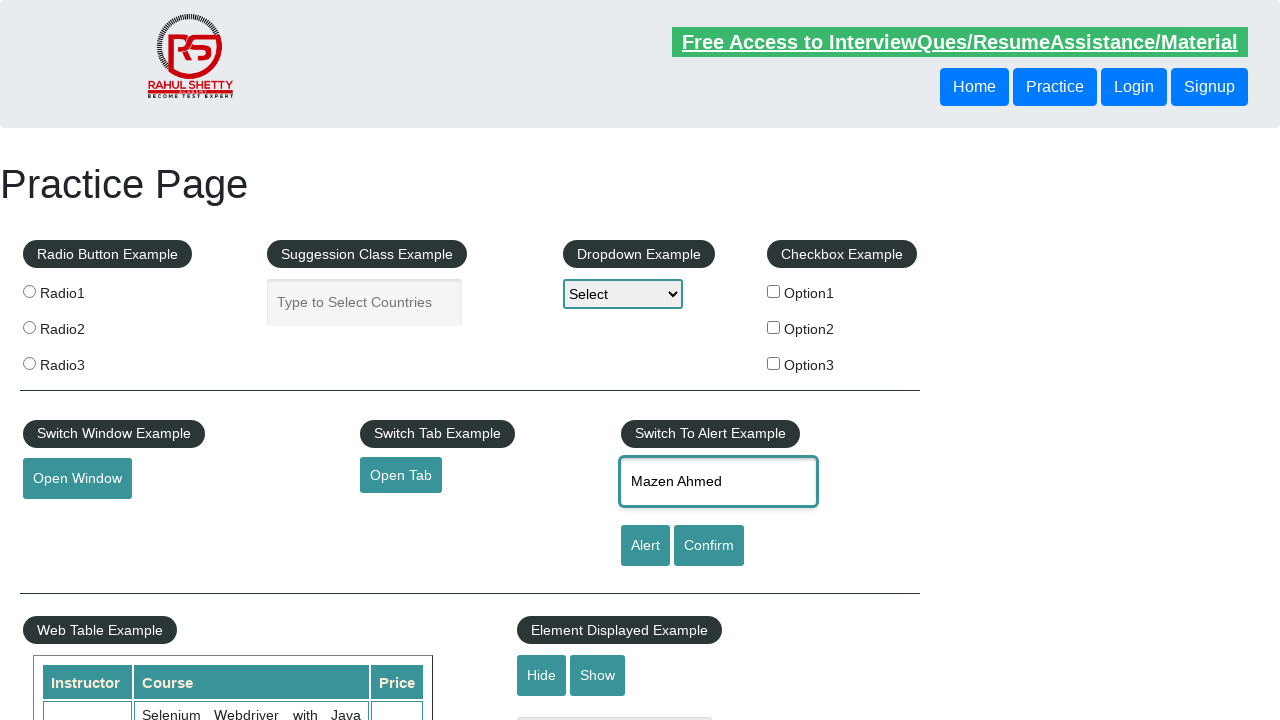

Clicked alert button to trigger standard alert at (645, 546) on #alertbtn
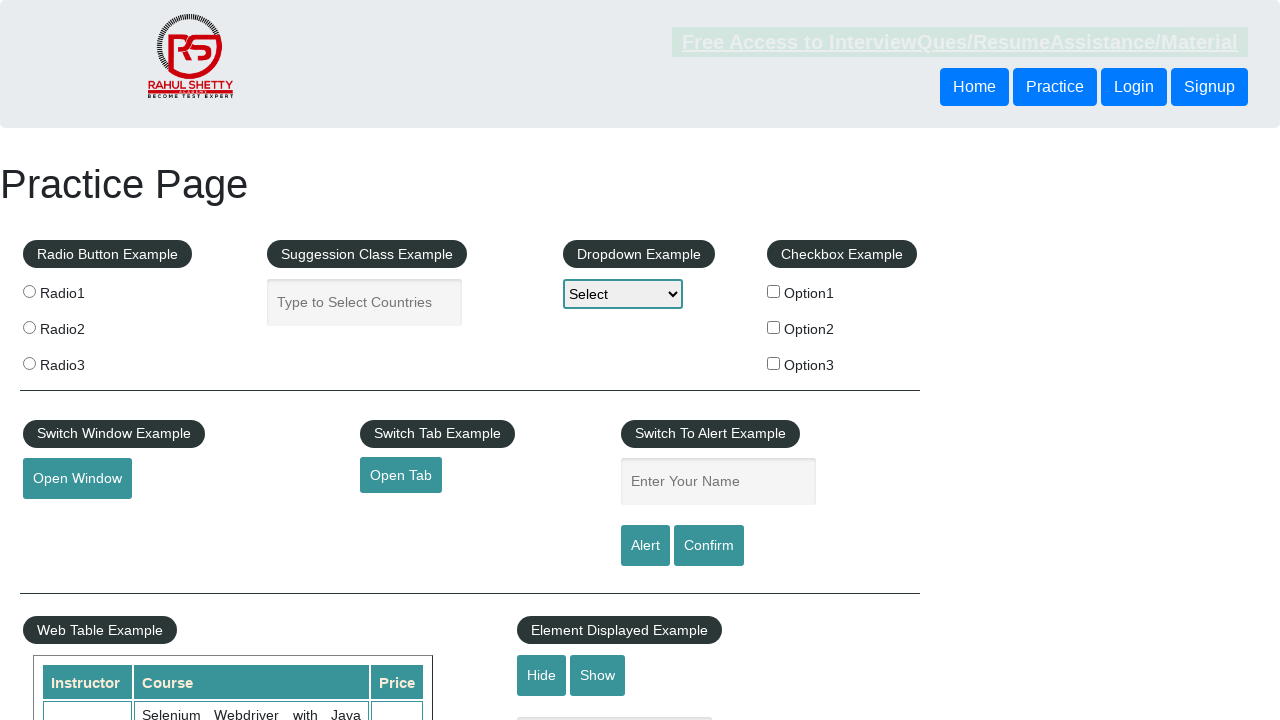

Accepted standard alert dialog
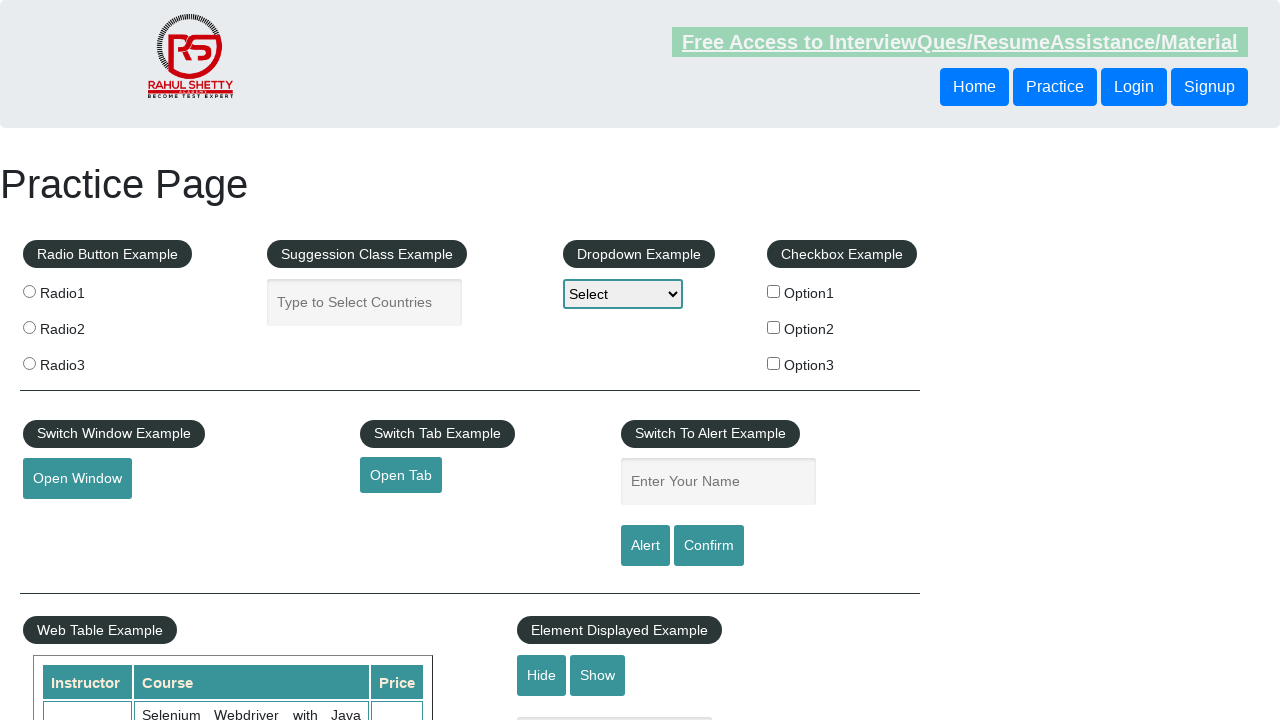

Clicked confirm button to trigger first confirmation alert at (709, 546) on #confirmbtn
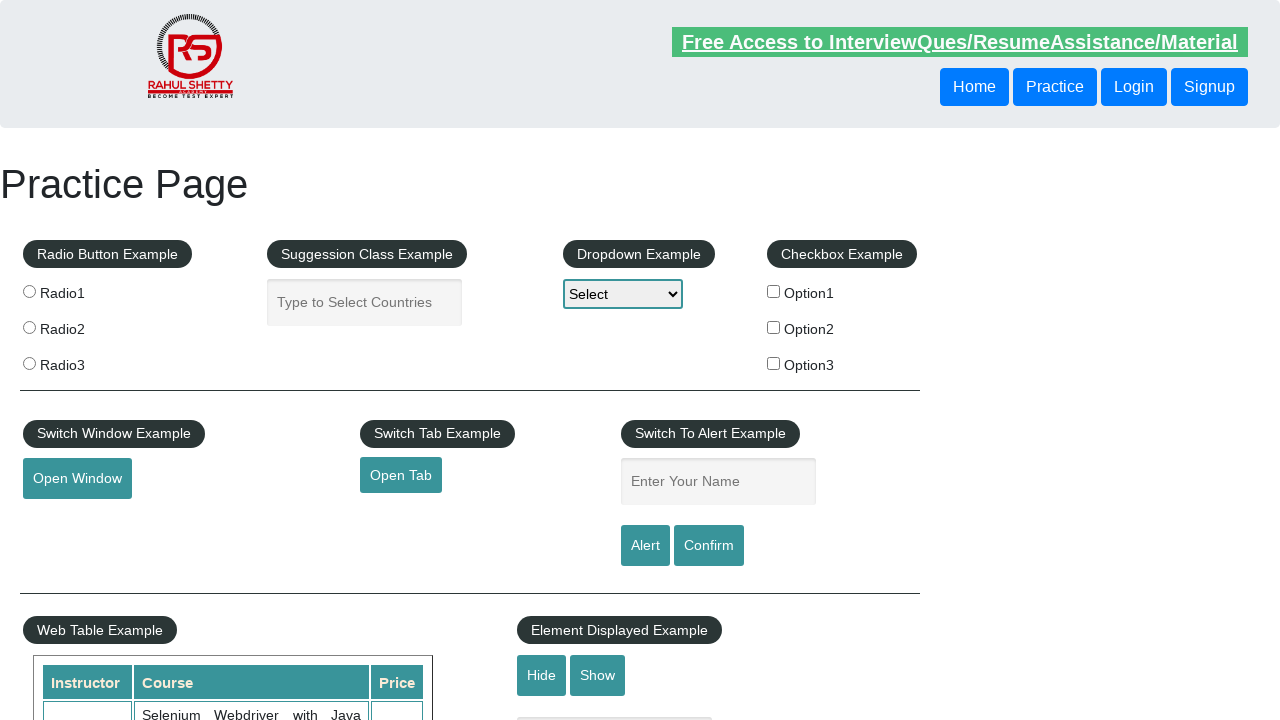

Accepted first confirmation alert
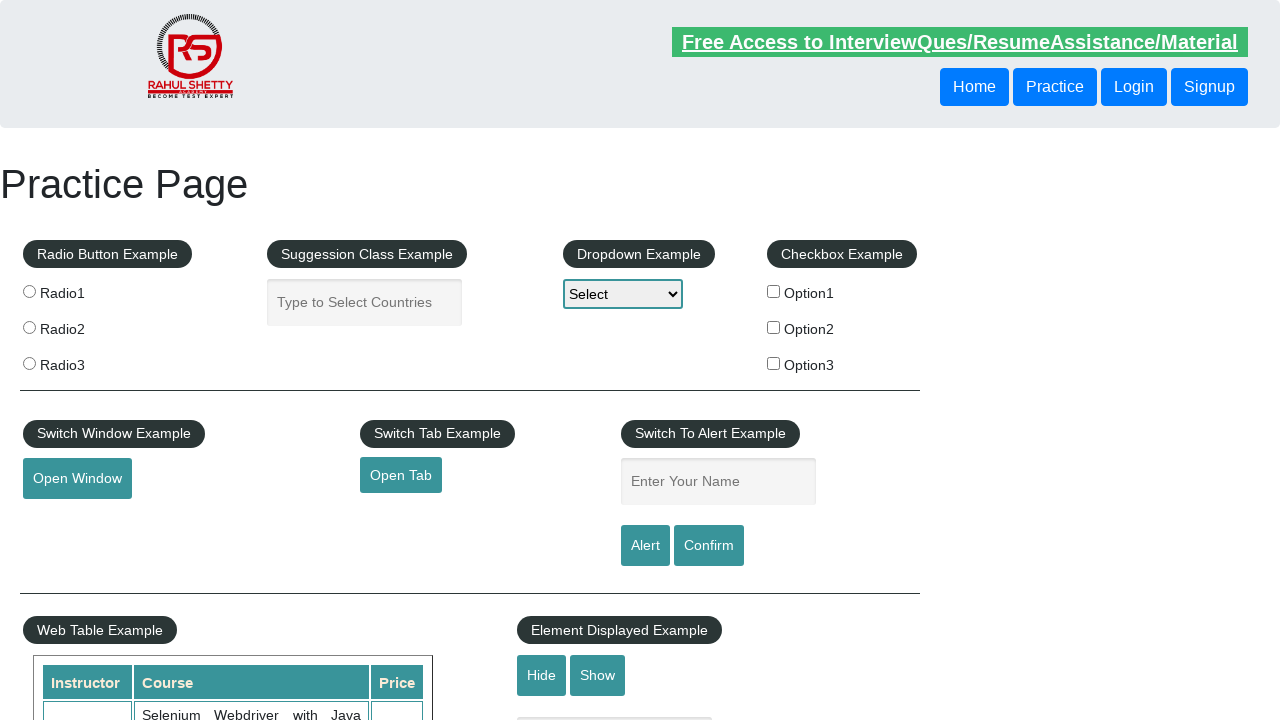

Clicked confirm button to trigger second confirmation alert at (709, 546) on #confirmbtn
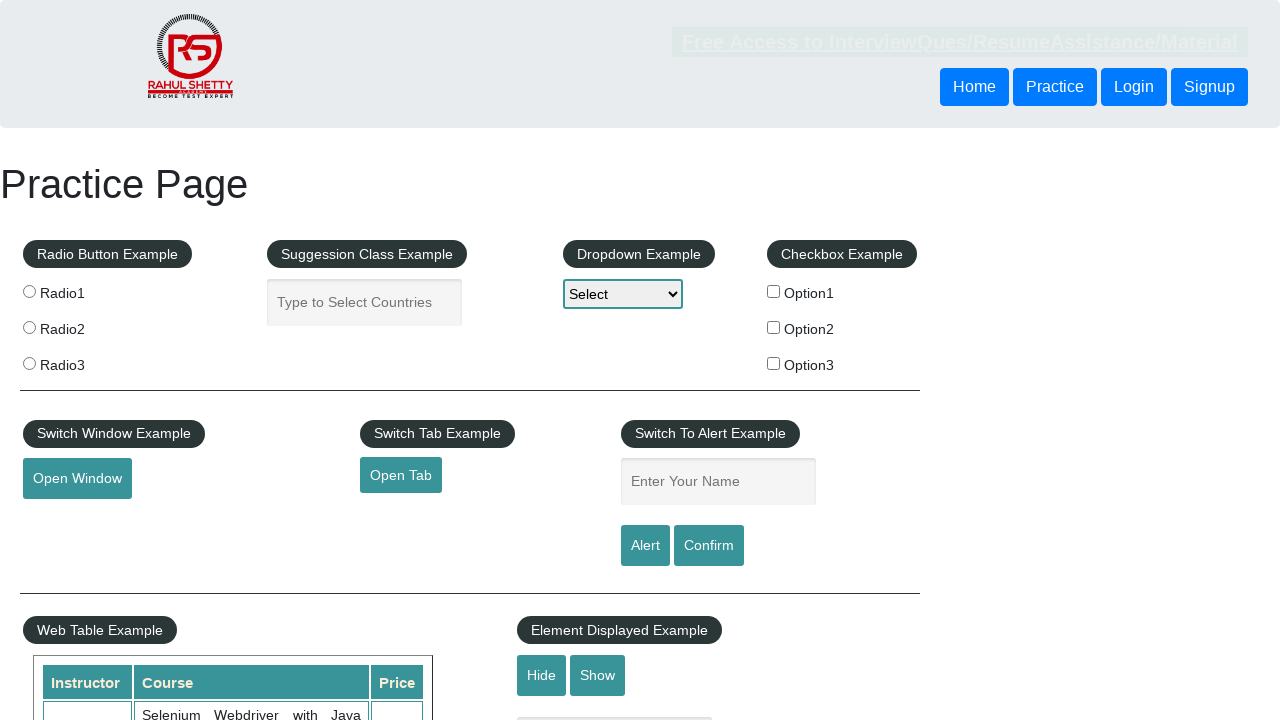

Dismissed second confirmation alert
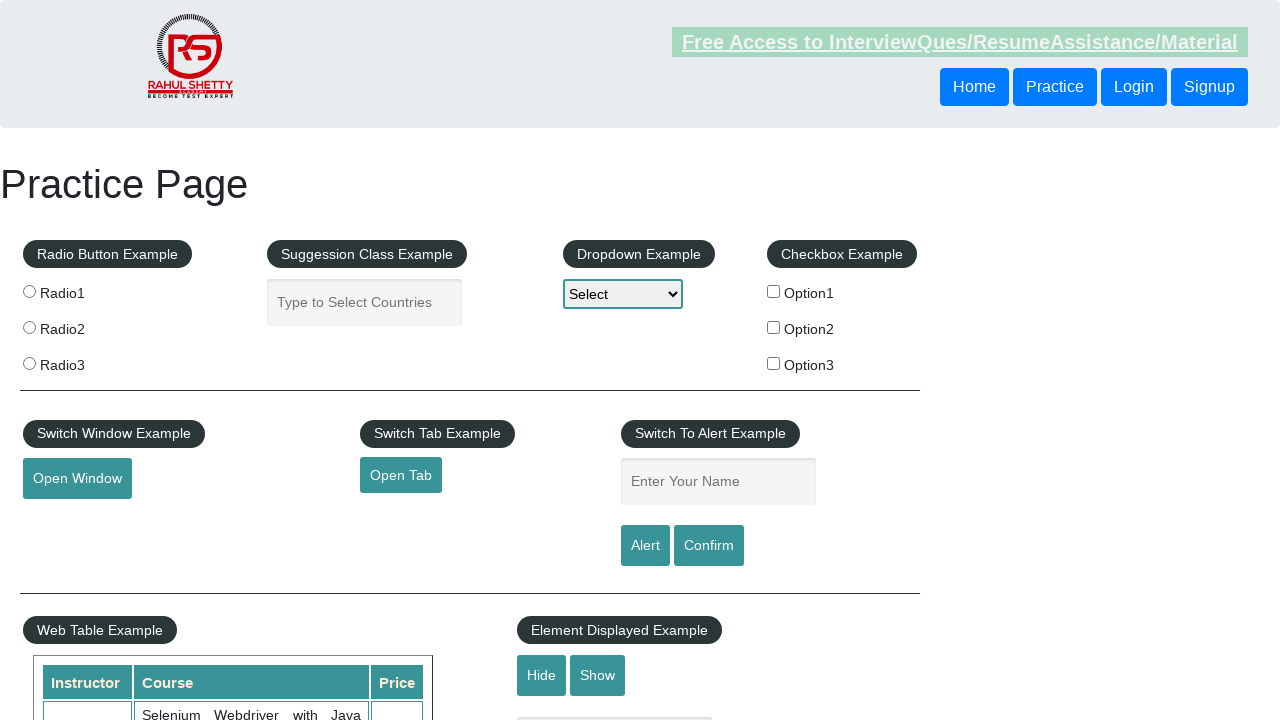

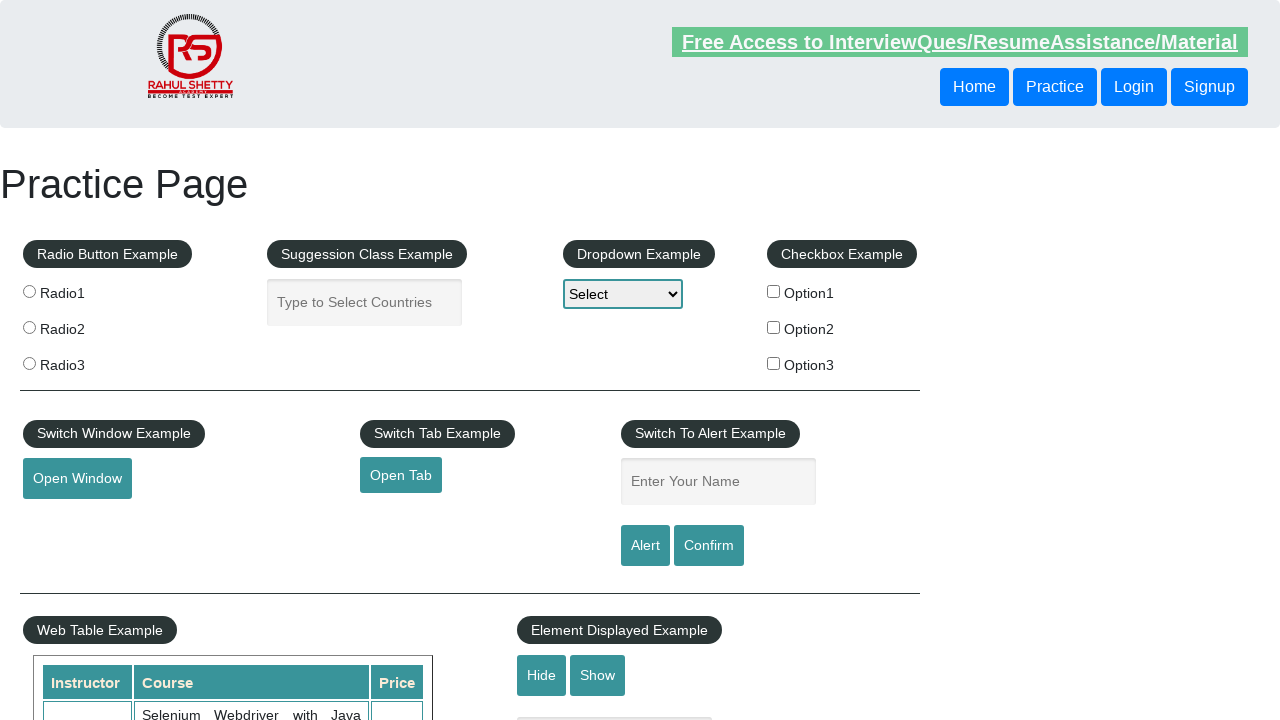